Tests clearing the completed state of all items by checking and then unchecking the toggle-all checkbox

Starting URL: https://demo.playwright.dev/todomvc

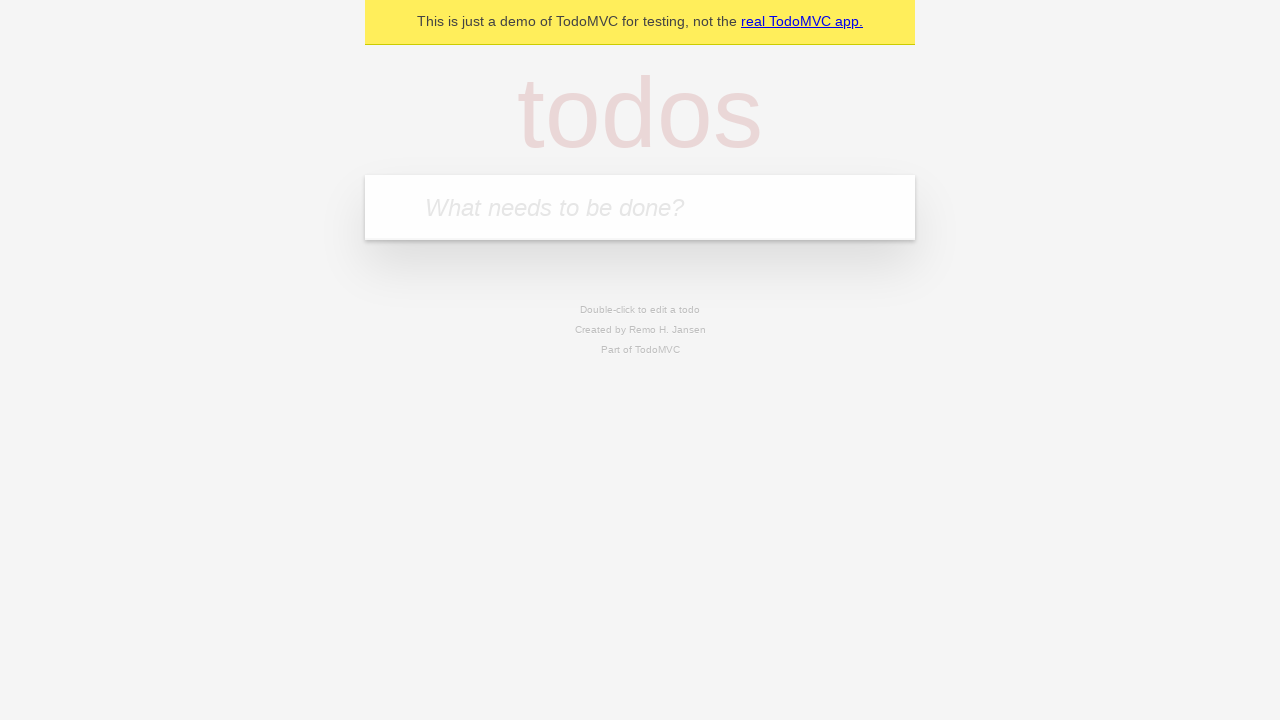

Filled first todo input with 'buy some cheese' on .new-todo
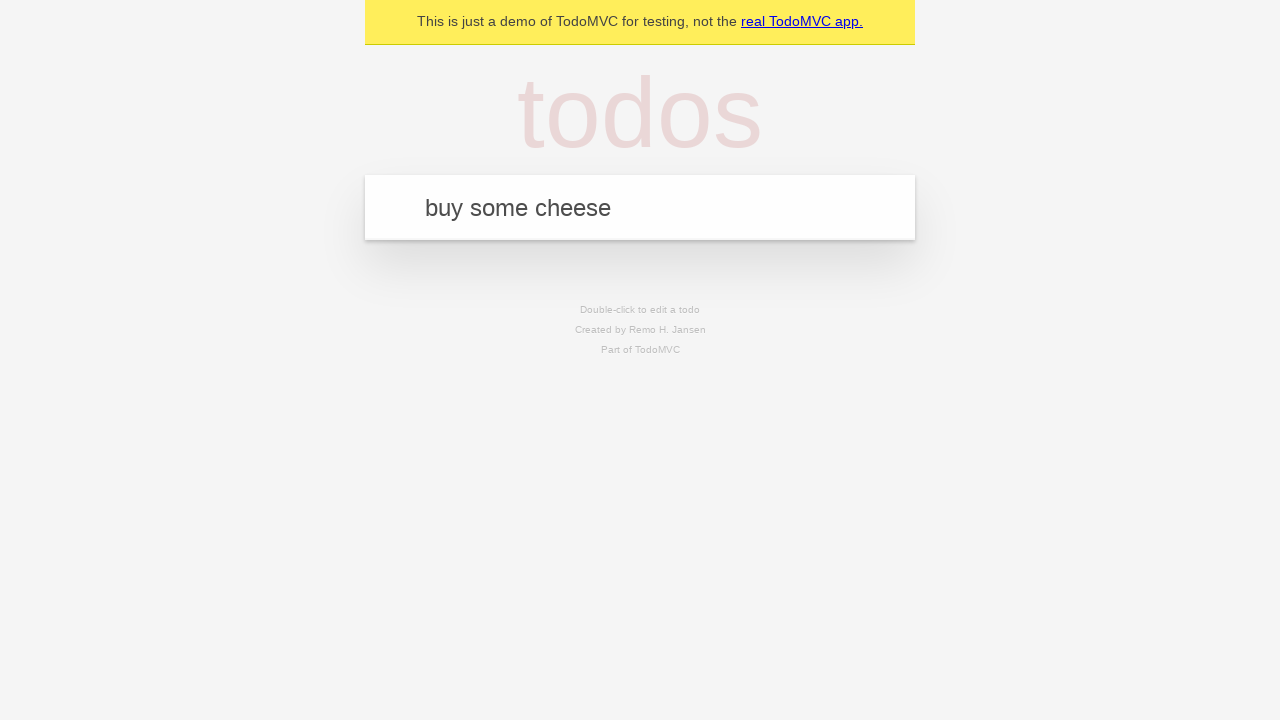

Pressed Enter to create first todo on .new-todo
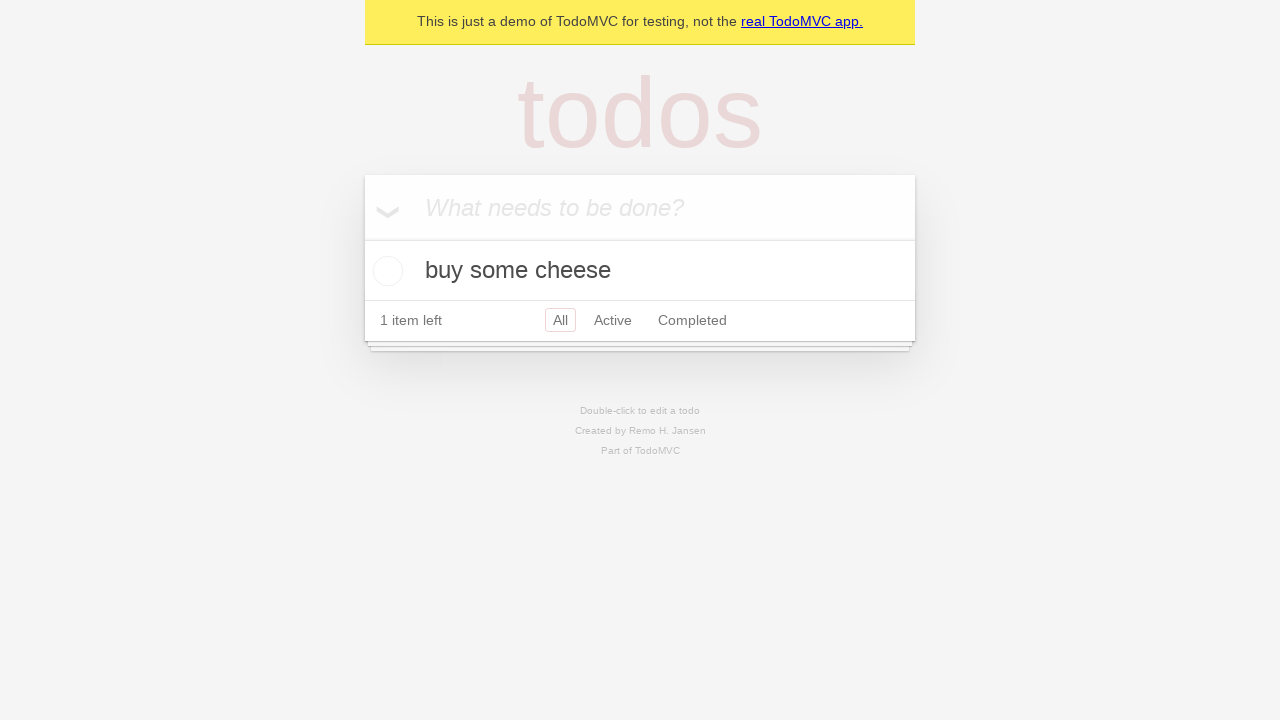

Filled second todo input with 'feed the cat' on .new-todo
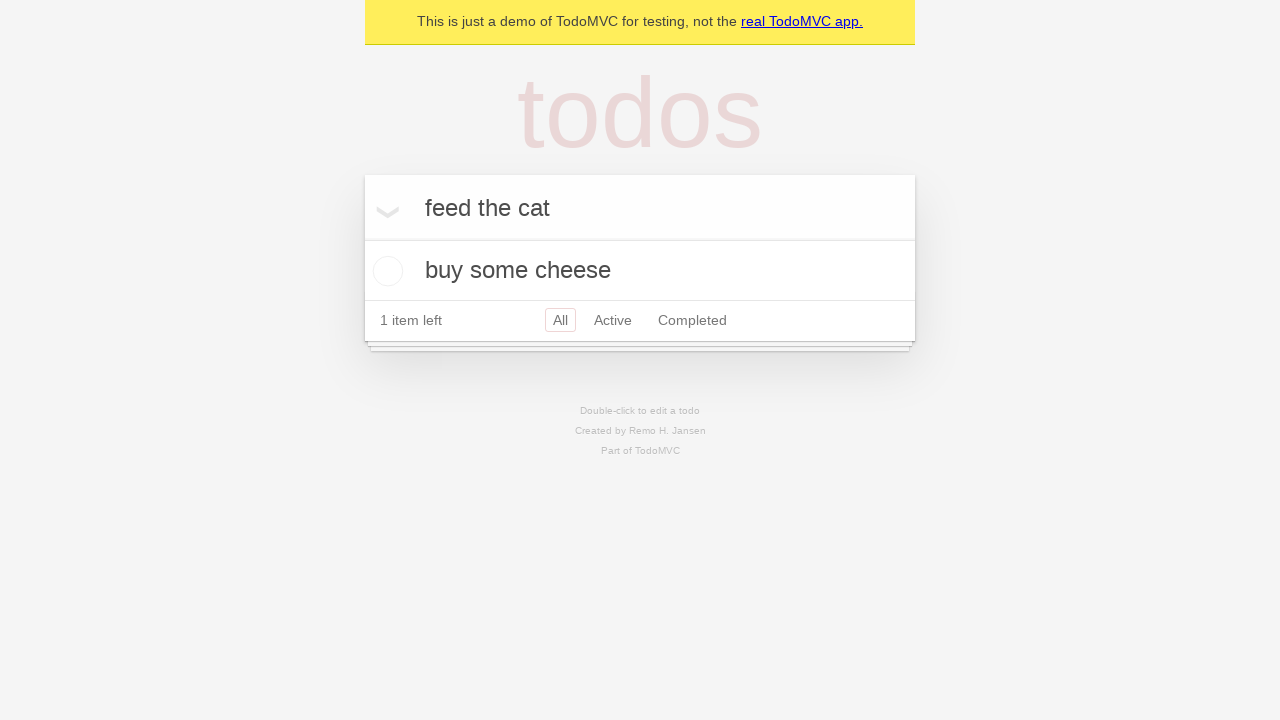

Pressed Enter to create second todo on .new-todo
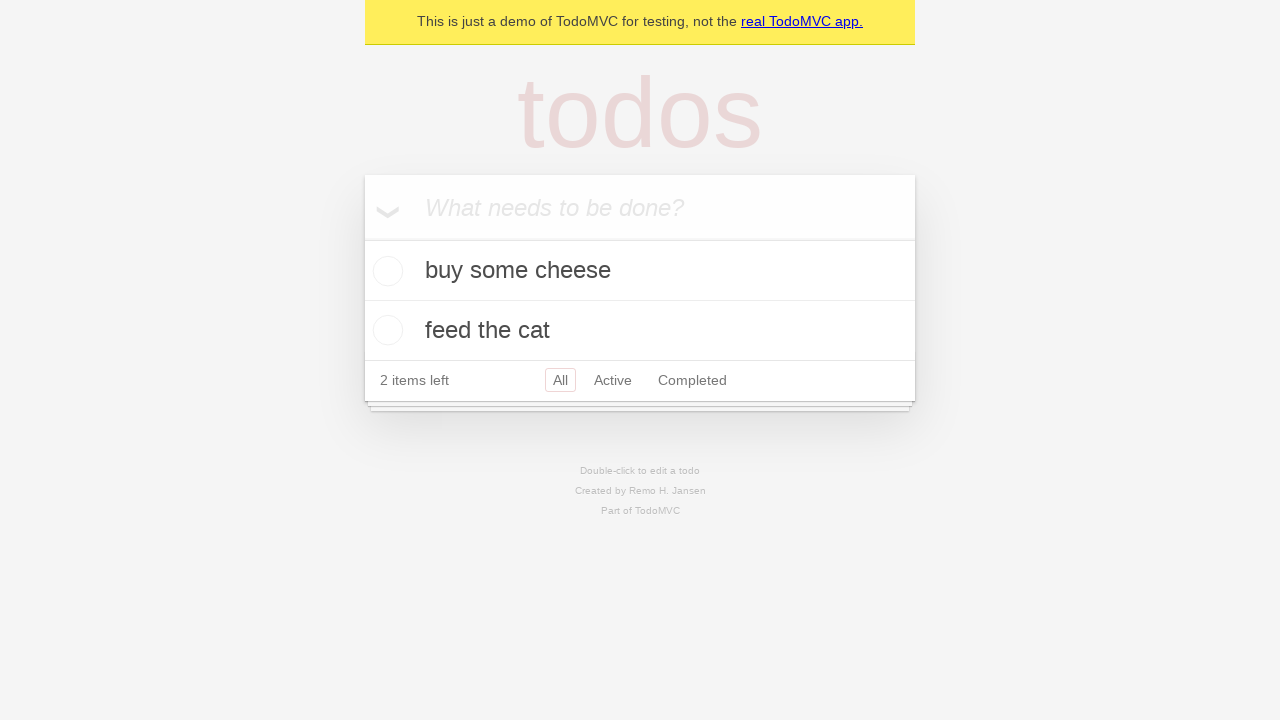

Filled third todo input with 'book a doctors appointment' on .new-todo
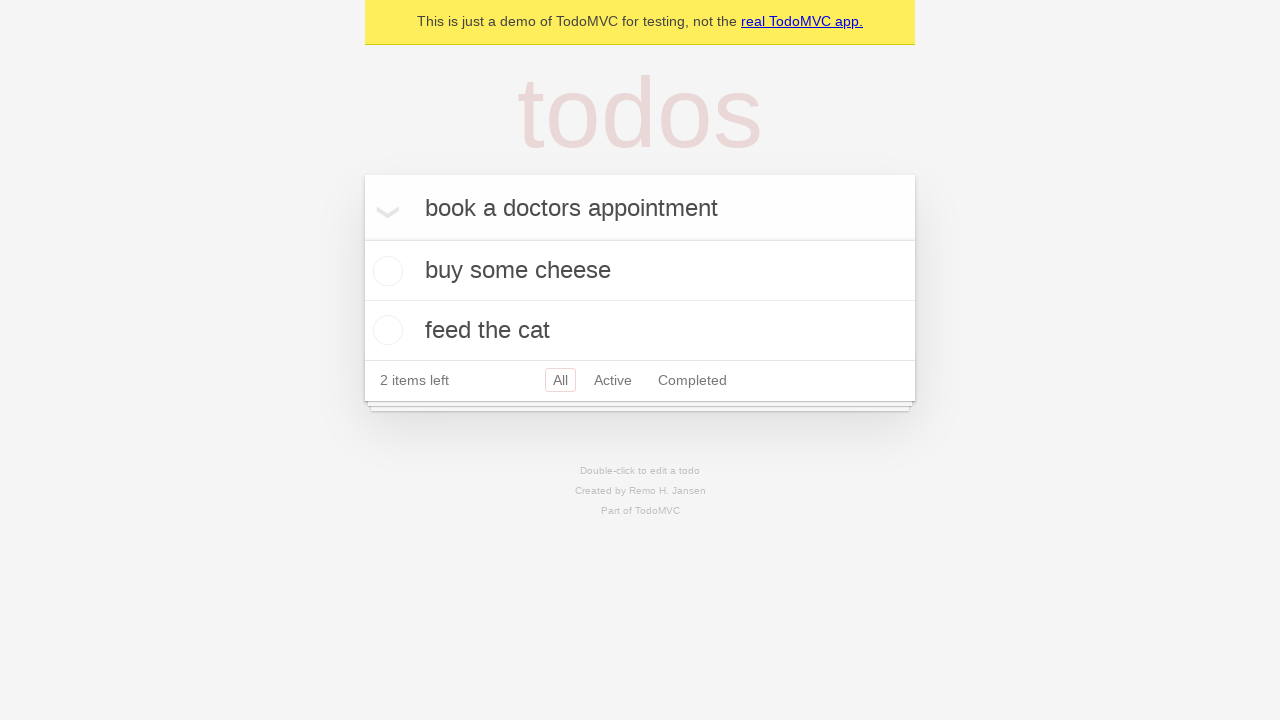

Pressed Enter to create third todo on .new-todo
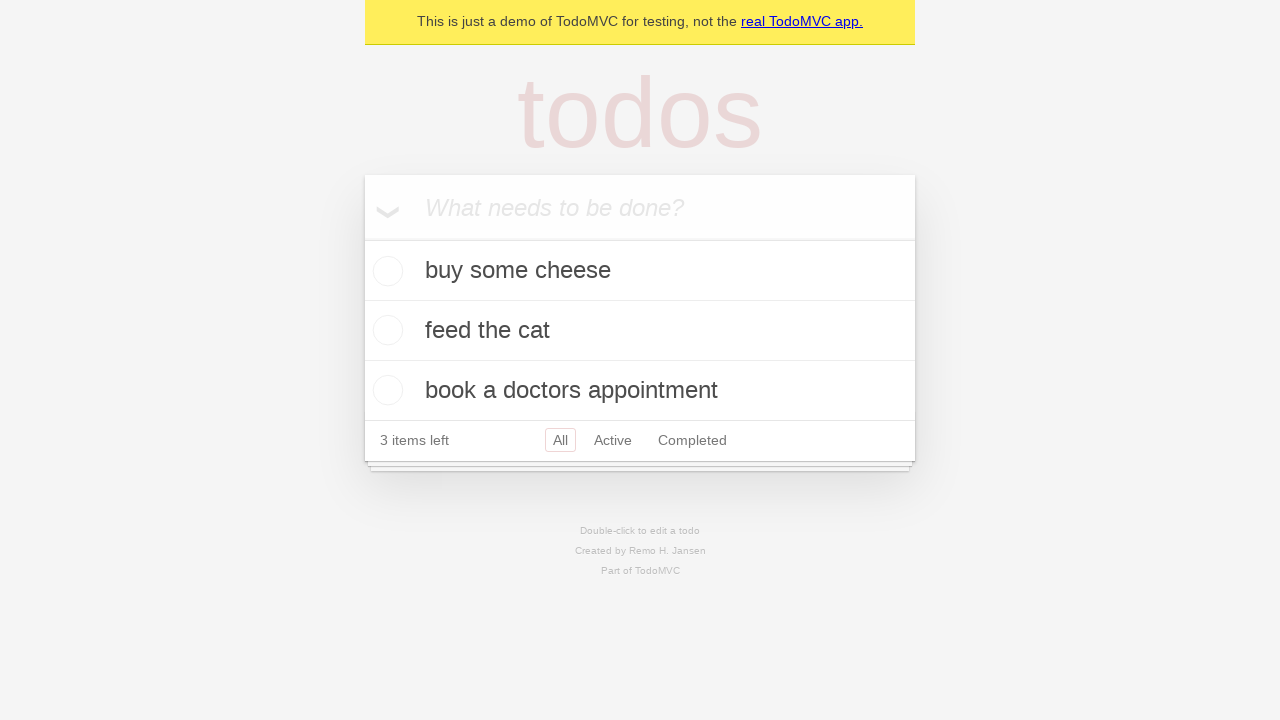

Checked toggle-all checkbox to mark all todos as completed at (362, 238) on .toggle-all
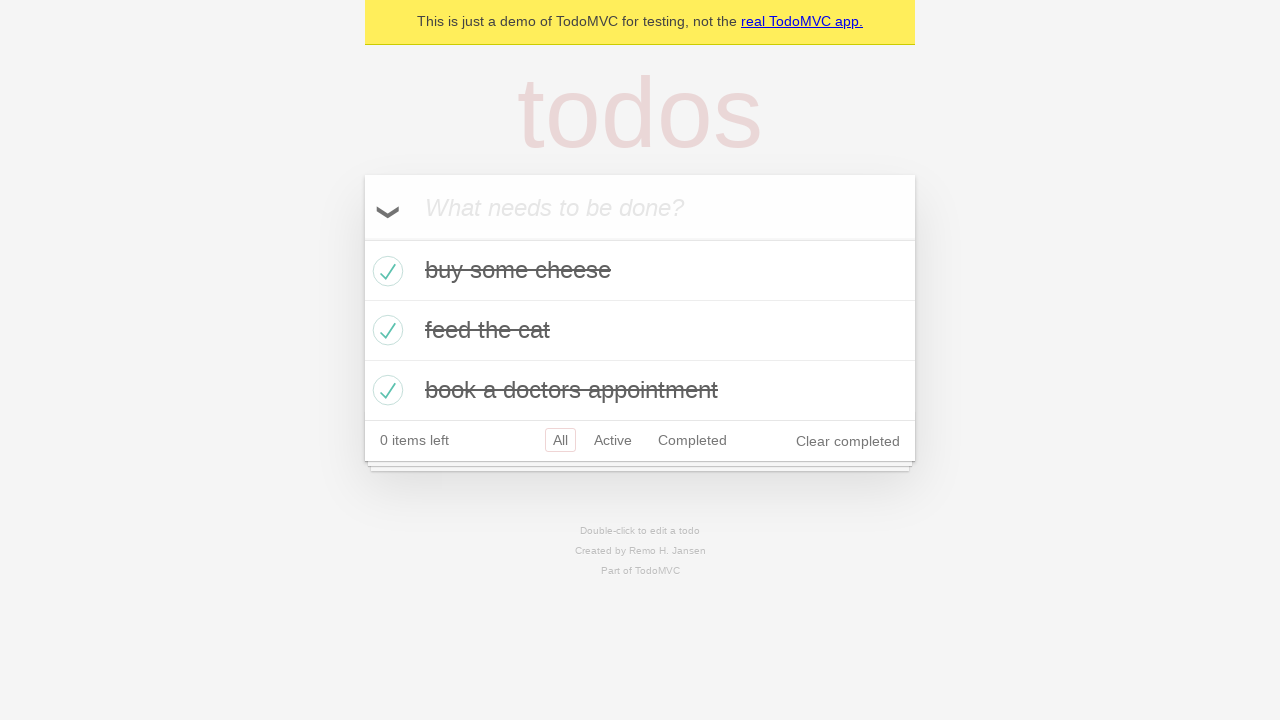

Unchecked toggle-all checkbox to clear completed state of all todos at (362, 238) on .toggle-all
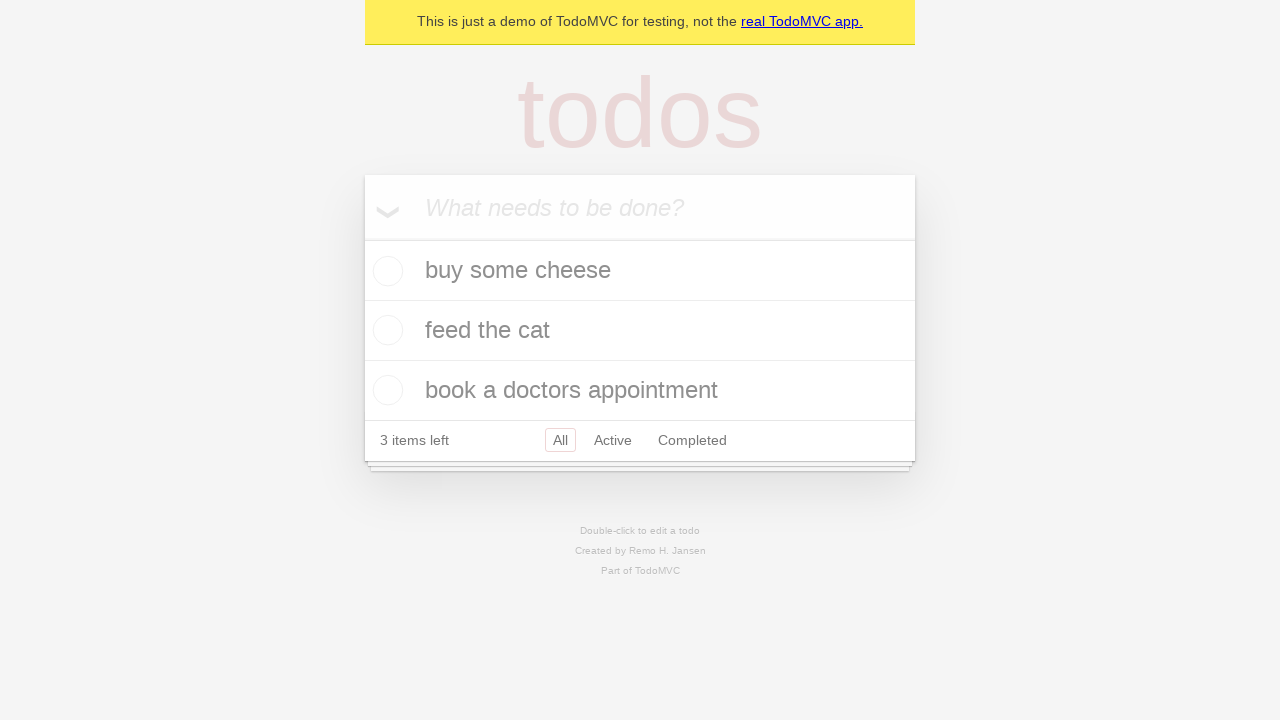

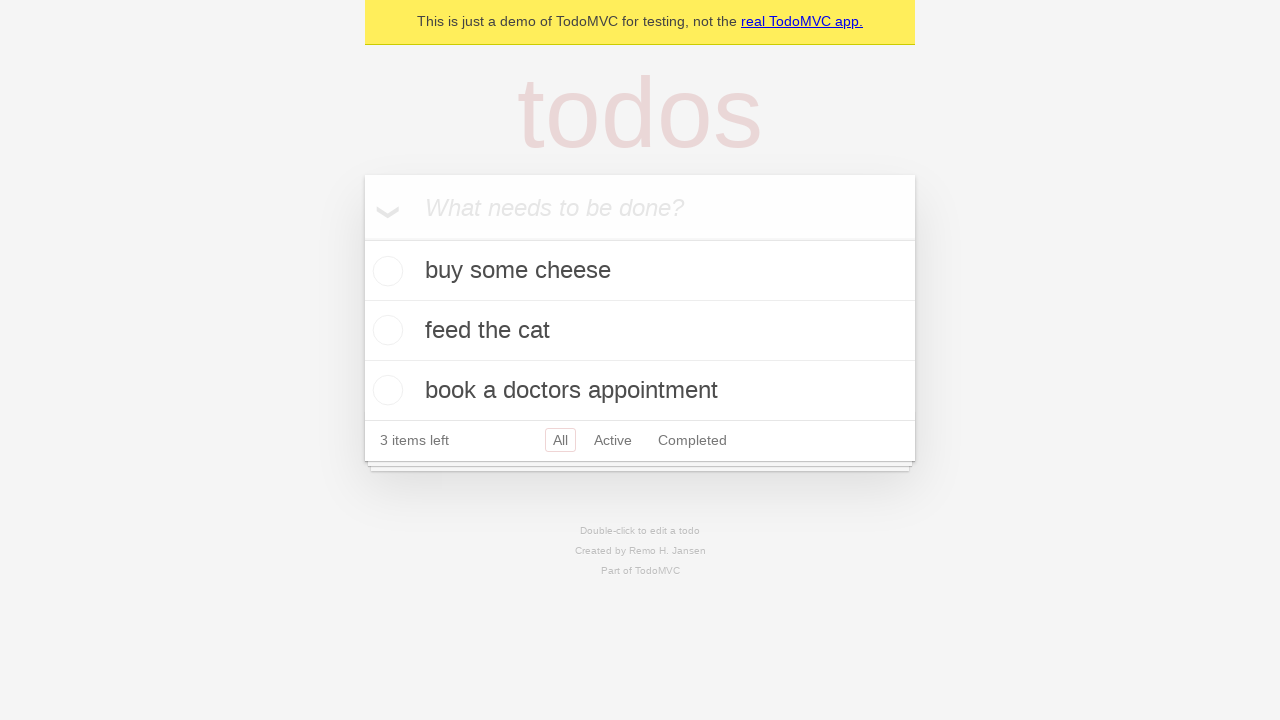